Tests opting out of A/B tests by adding an opt-out cookie after visiting the page, then refreshing to verify the page shows "No A/B Test" heading.

Starting URL: http://the-internet.herokuapp.com/abtest

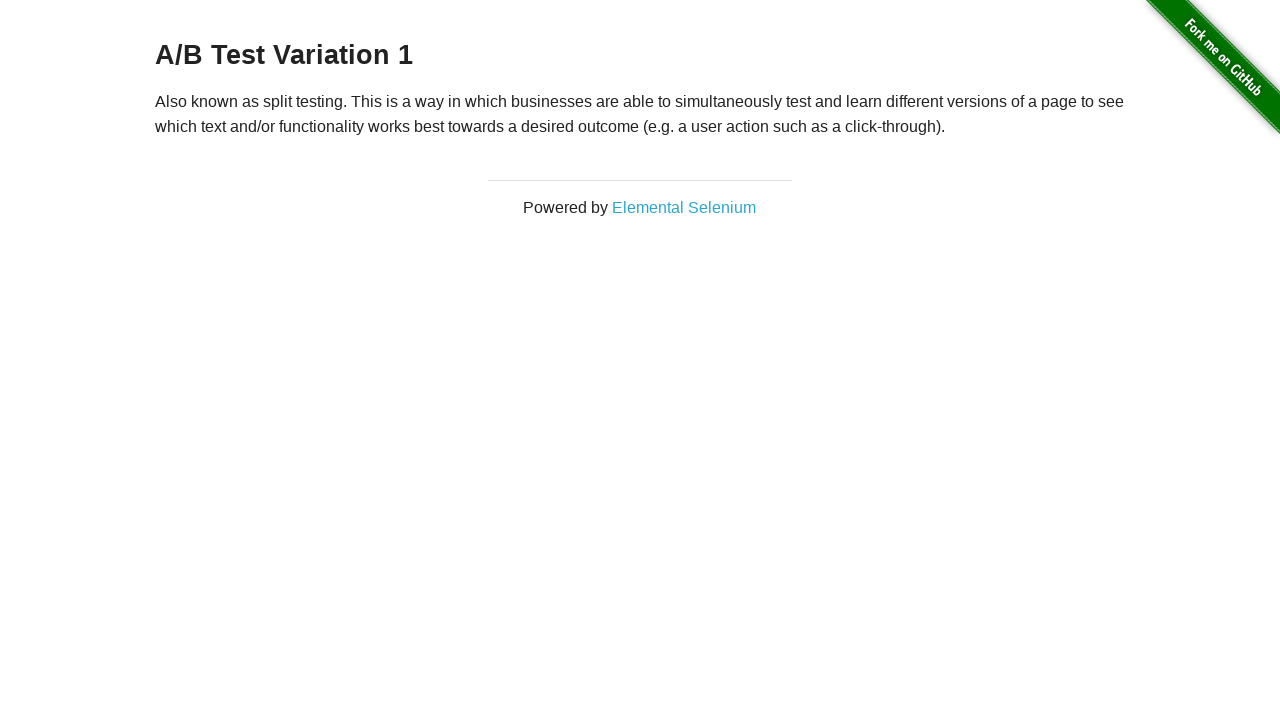

Located h3 heading element
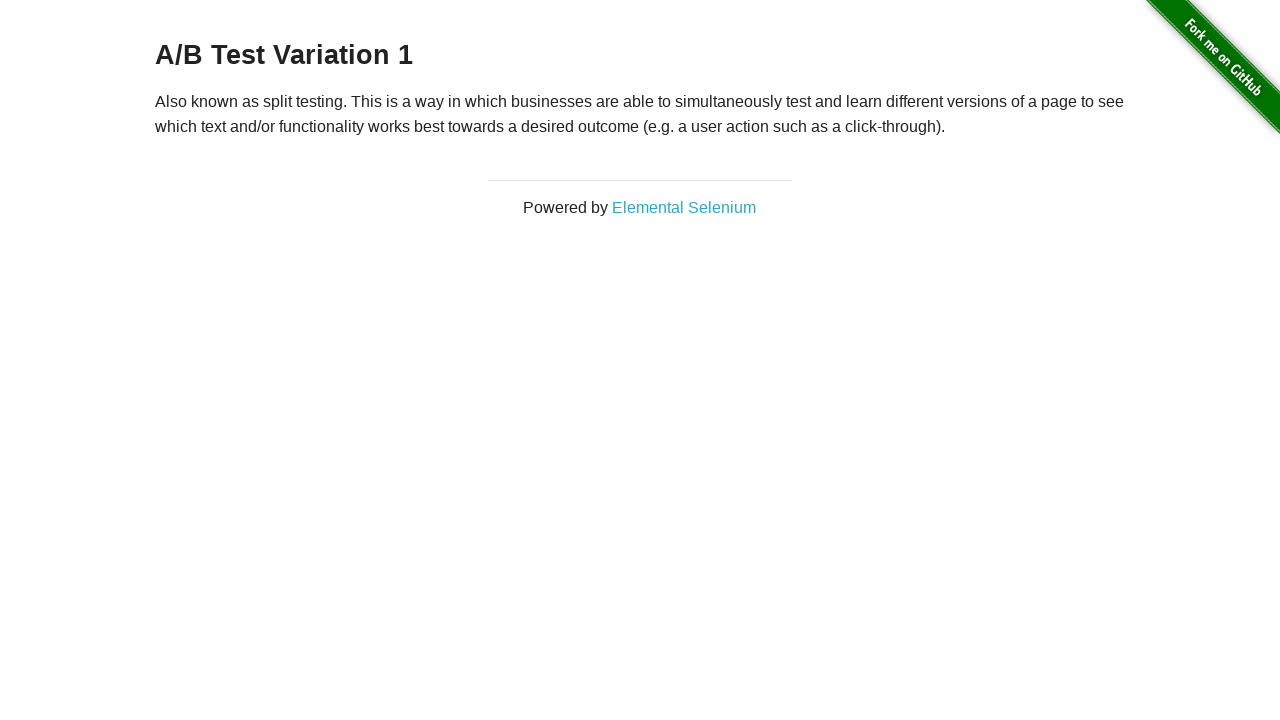

Retrieved heading text content
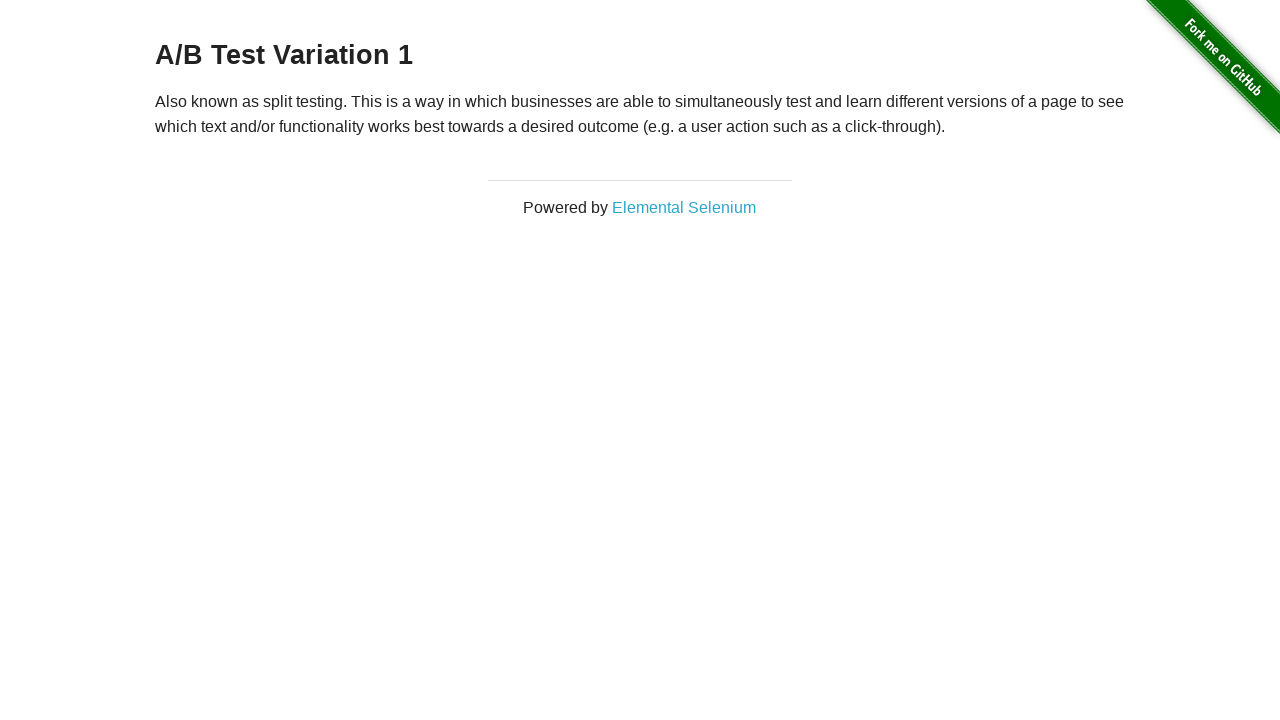

Verified heading starts with 'A/B Test'
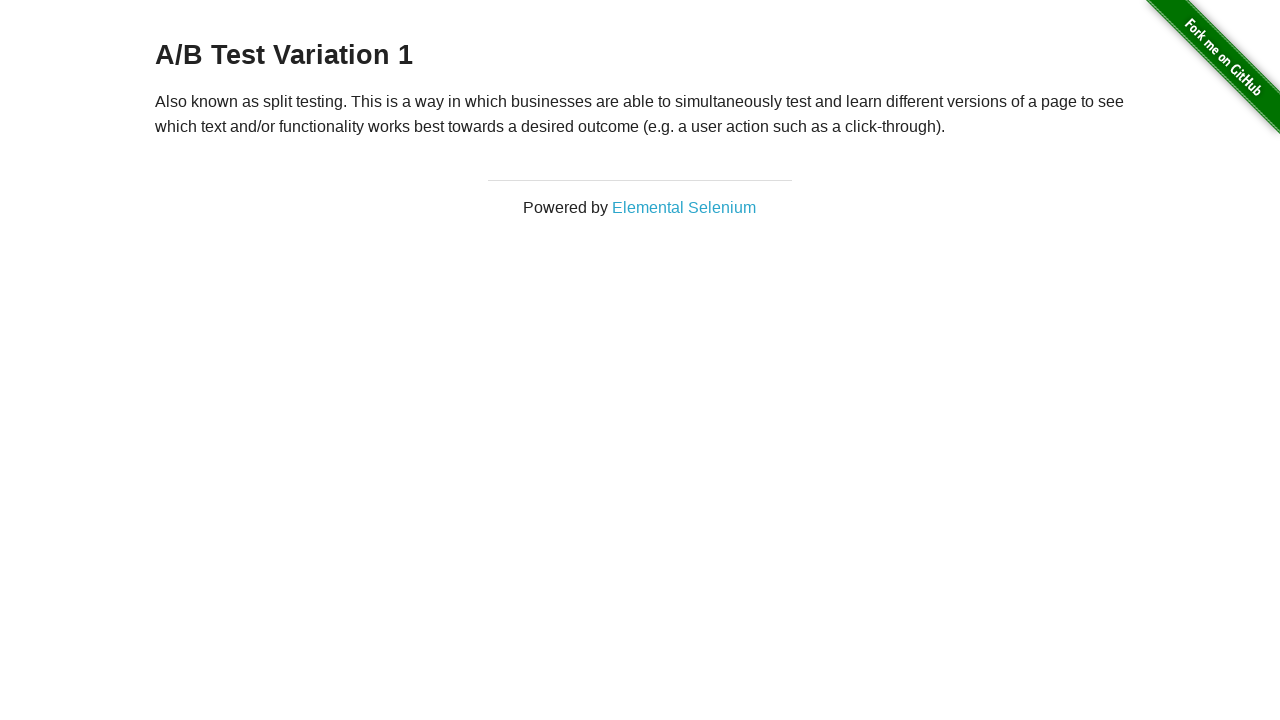

Added optimizelyOptOut cookie with value 'true'
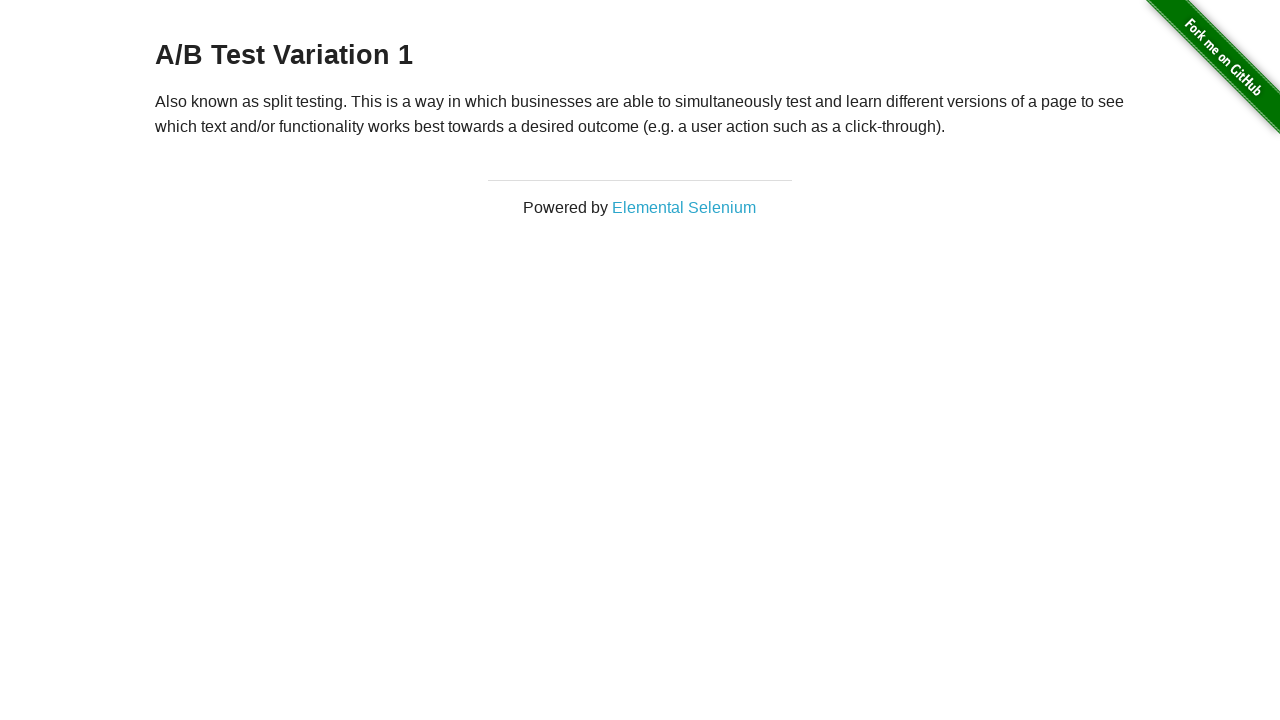

Refreshed page after adding opt-out cookie
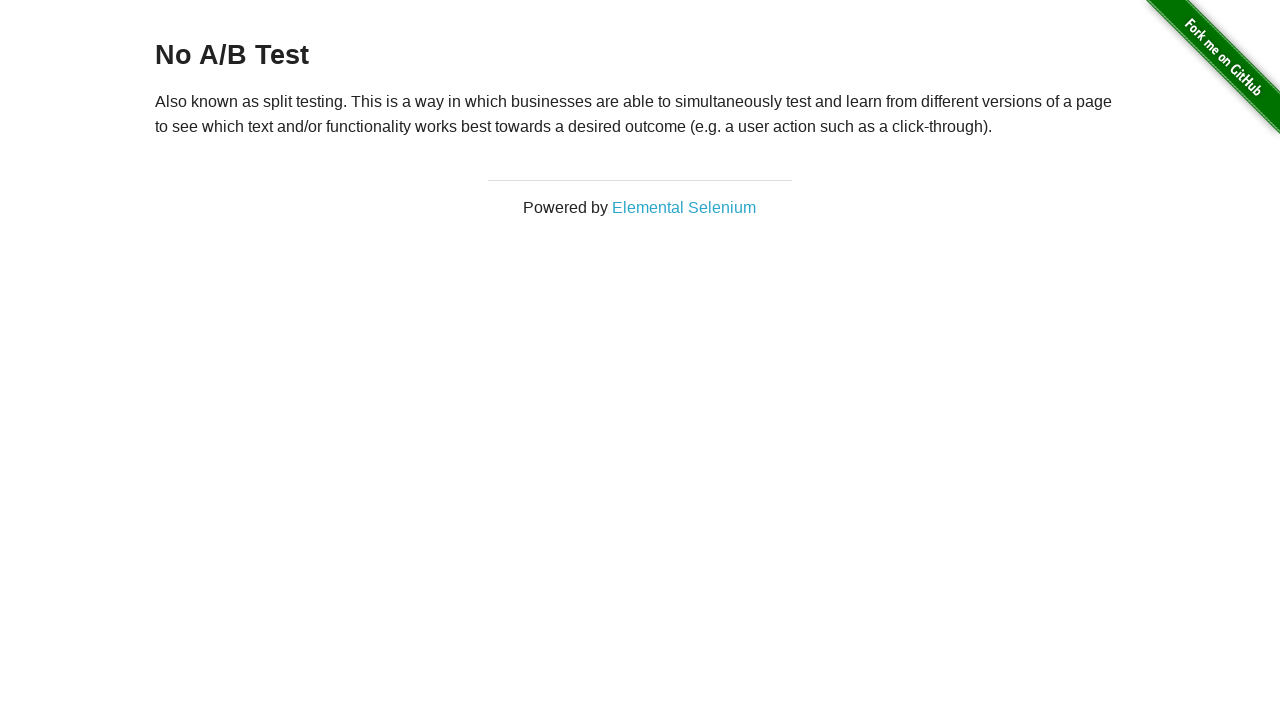

Retrieved heading text content after page refresh
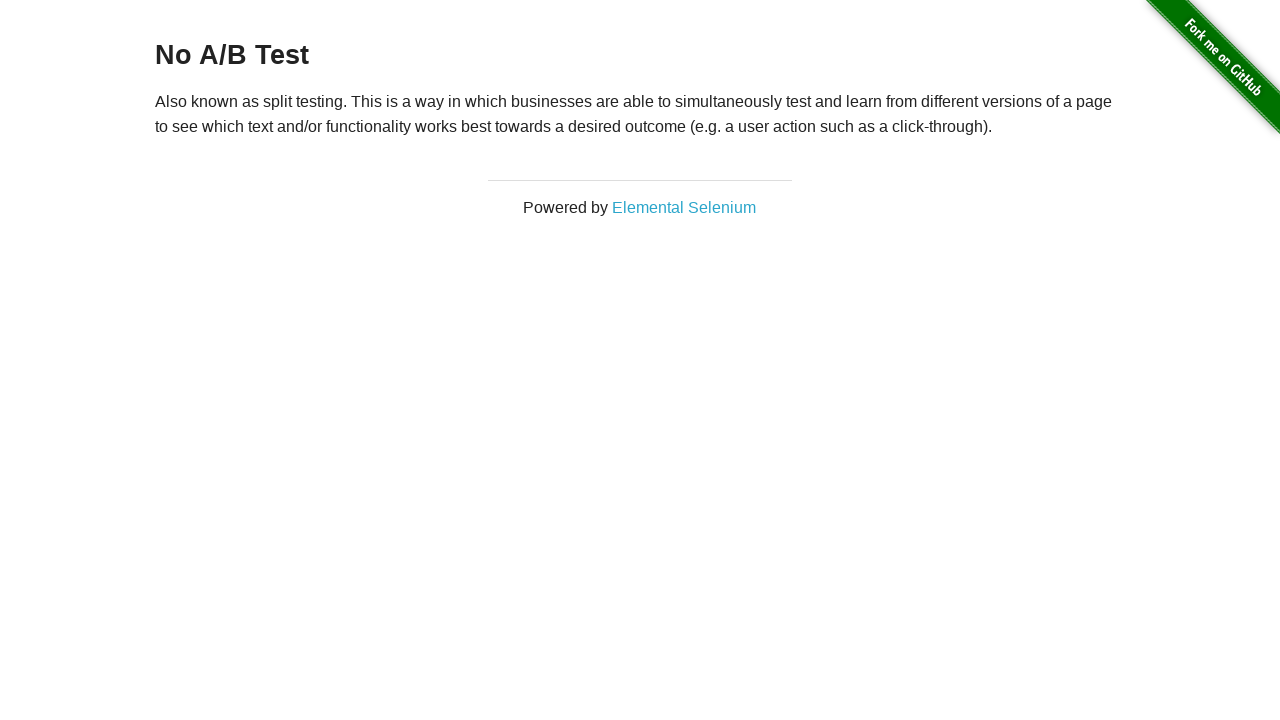

Verified heading displays 'No A/B Test' after opting out
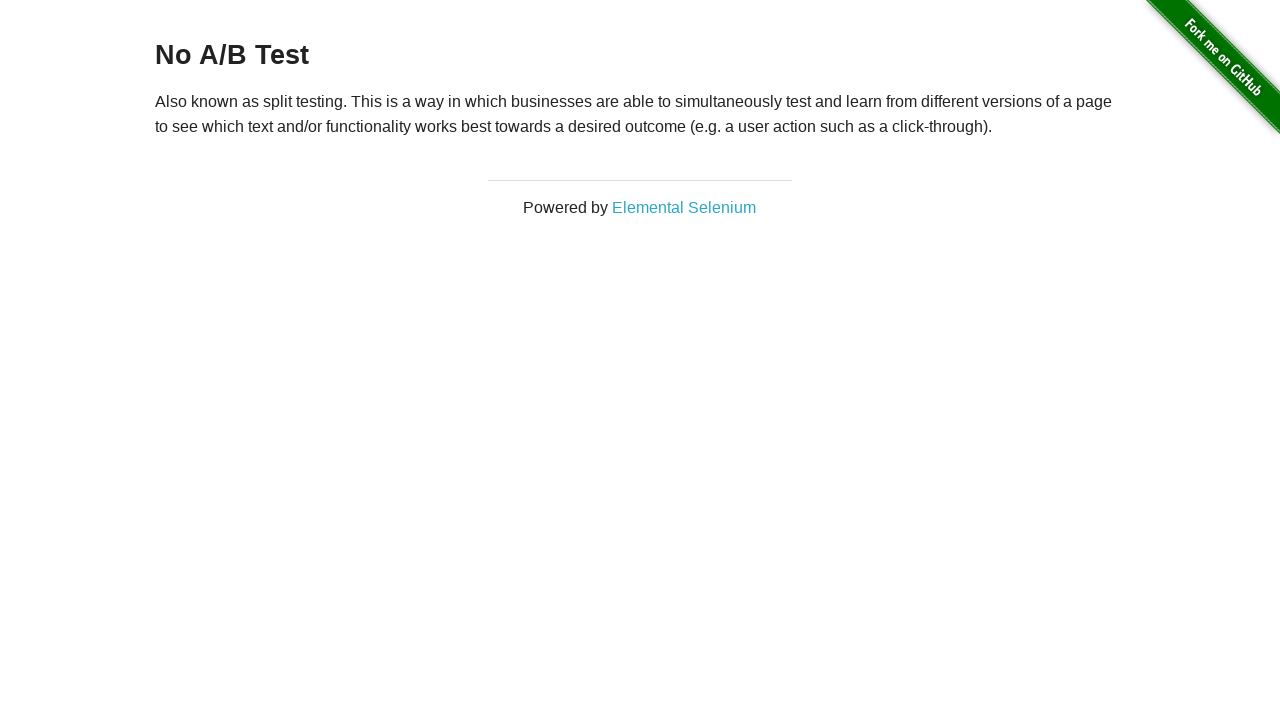

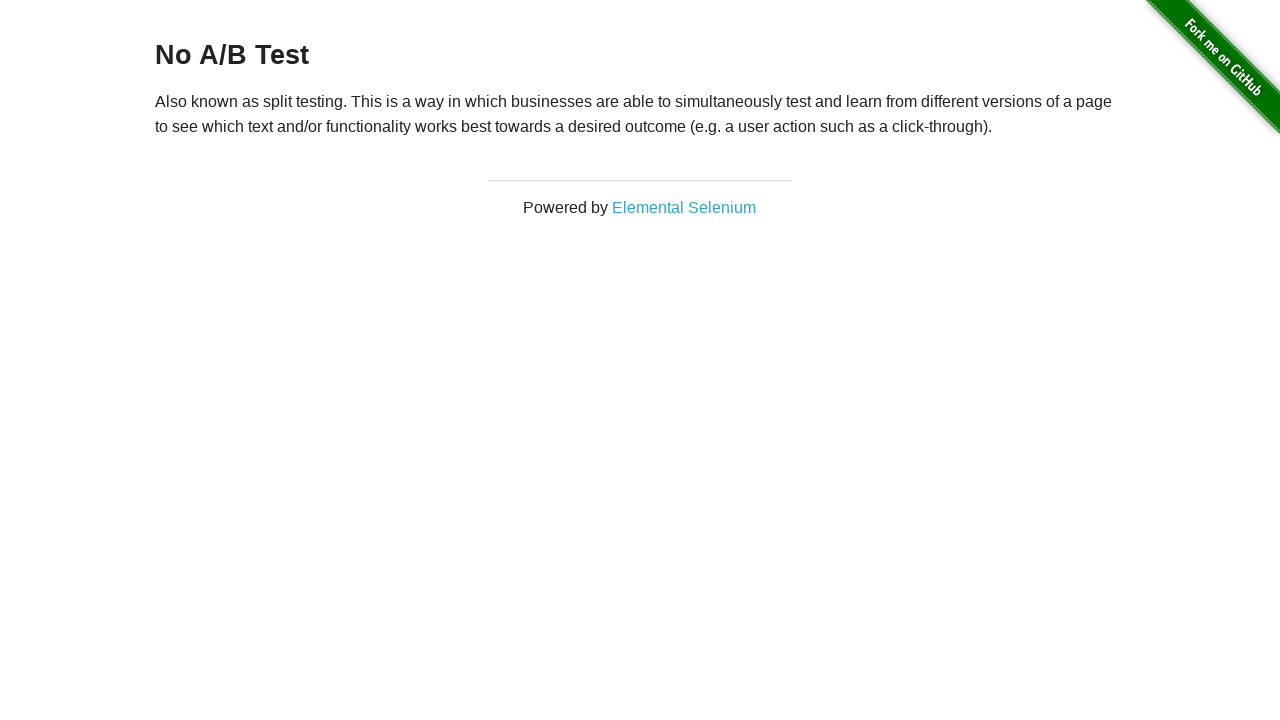